Tests the email input field by entering an email address and clicking submit, then verifies the email is displayed in the output

Starting URL: https://demoqa.com/text-box

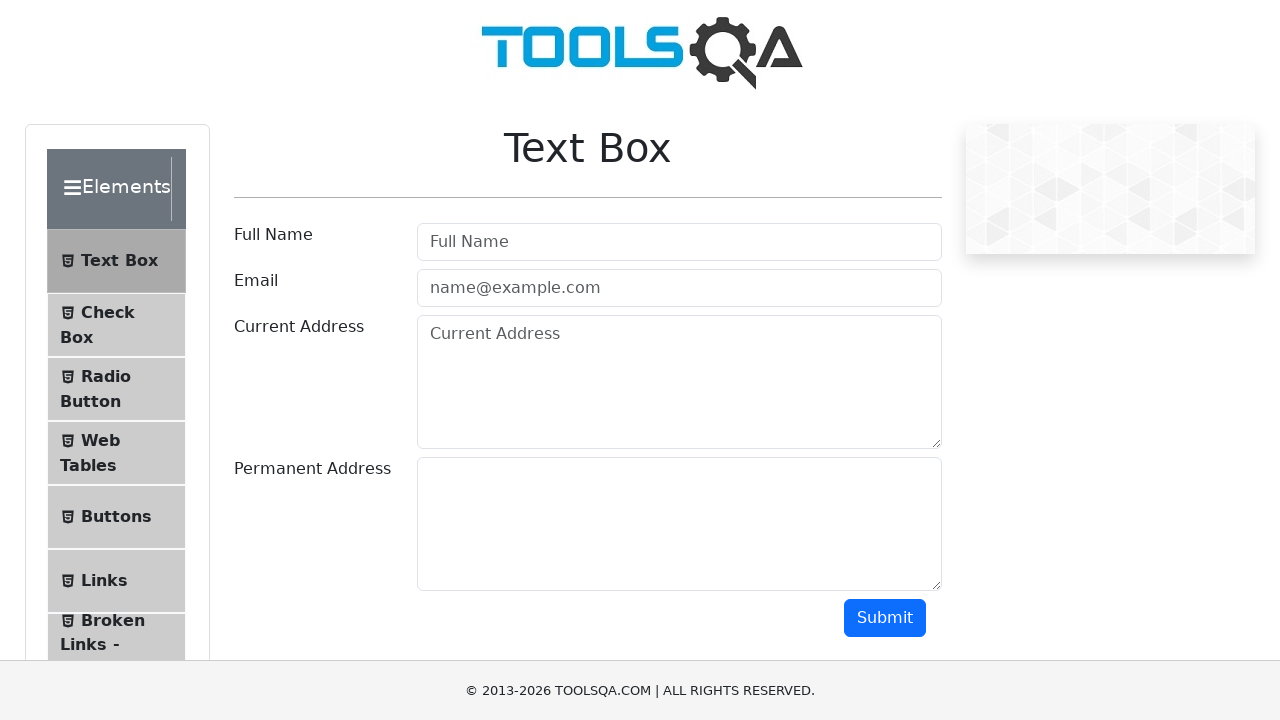

Filled email field with 'harry.potter@mail.com' on input#userEmail
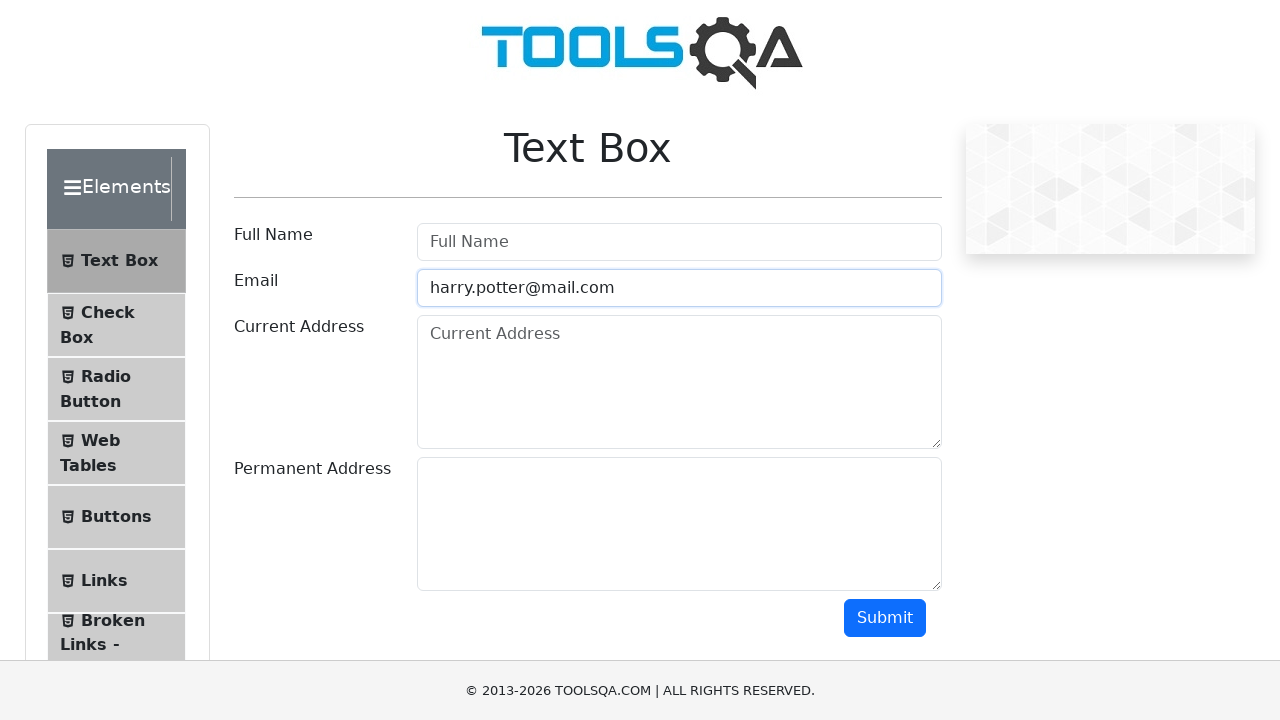

Clicked submit button at (885, 618) on button#submit
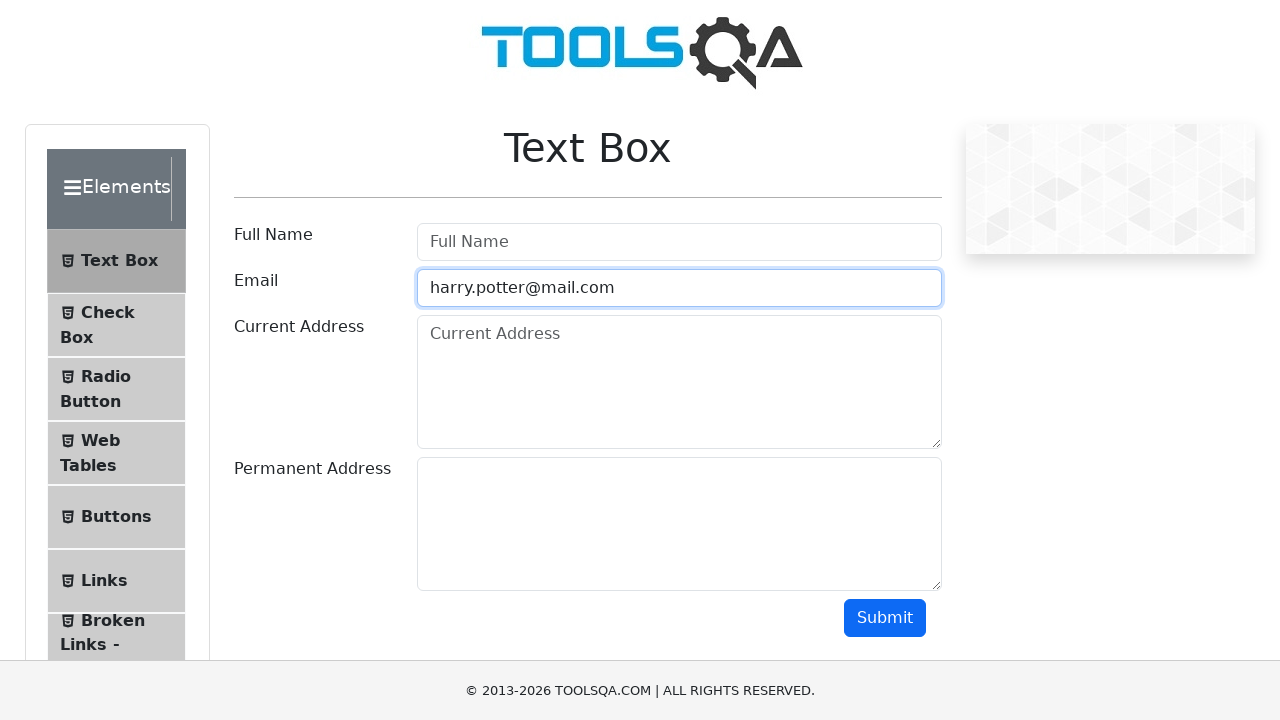

Email output displayed on page
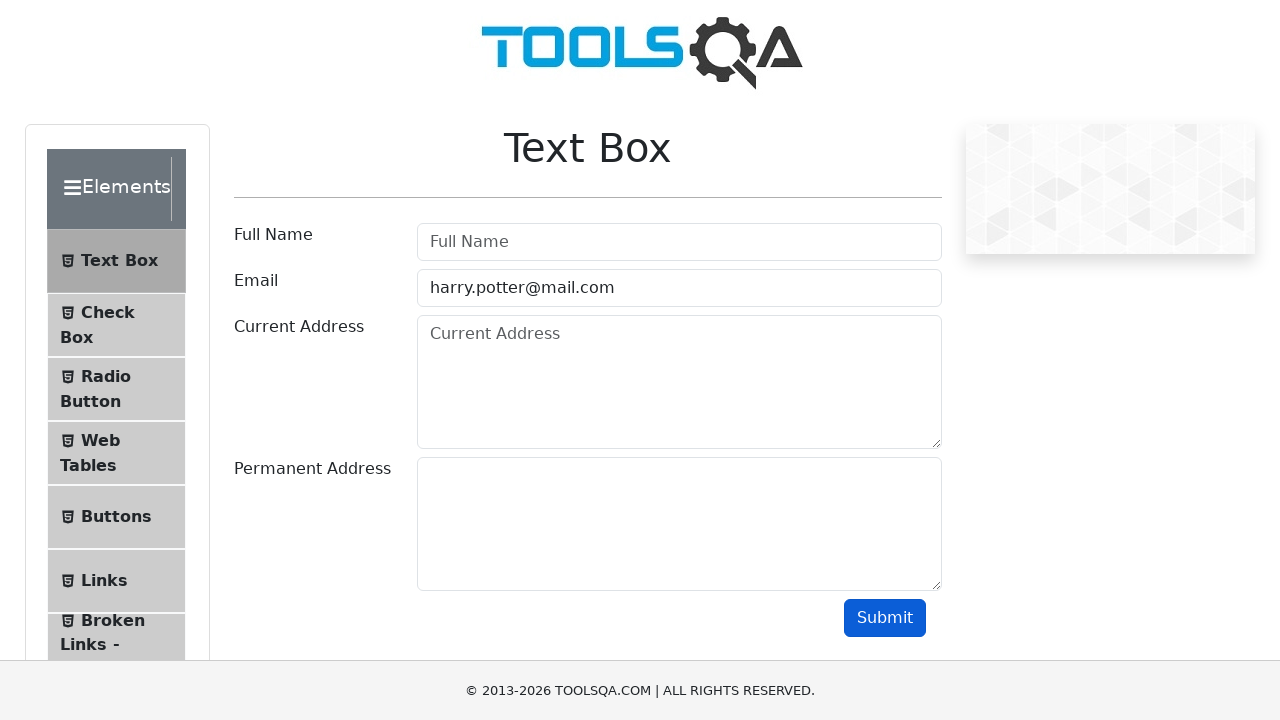

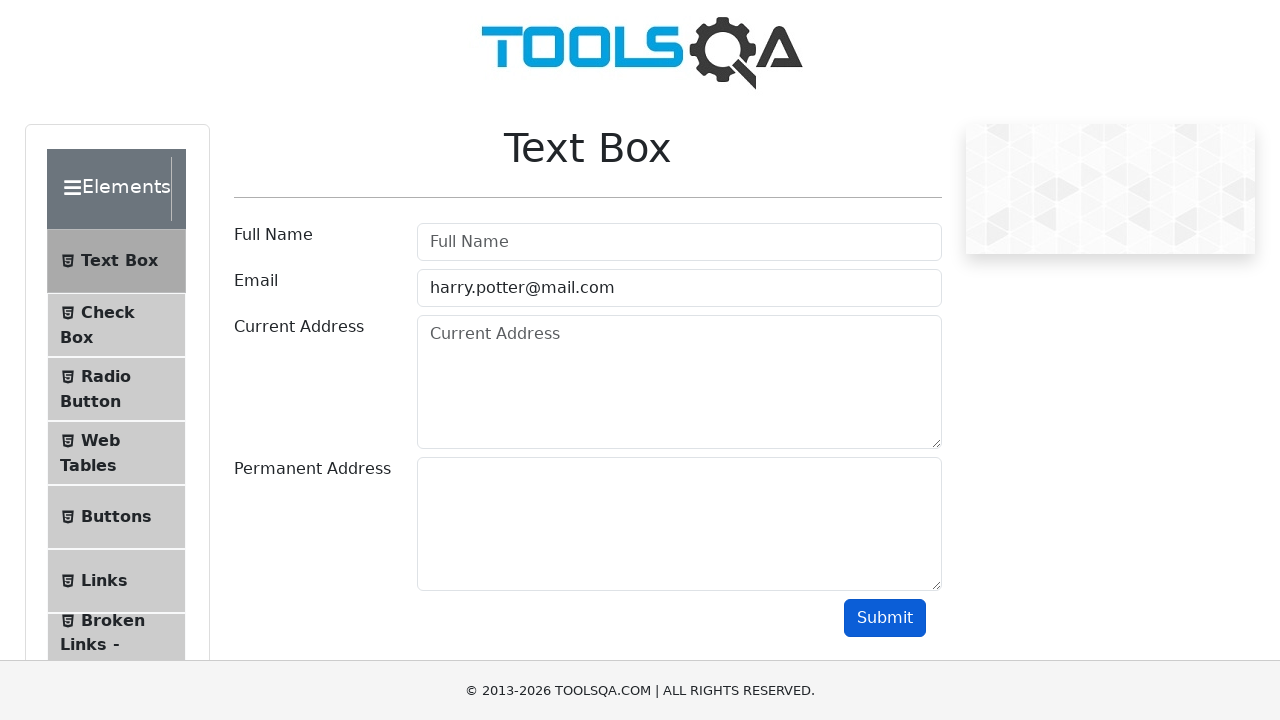